Tests iframe switching functionality by navigating to the Draggable demo, switching into the demo iframe to verify the draggable element is displayed, then switching back to the main content and clicking on Autocomplete

Starting URL: https://jqueryui.com/

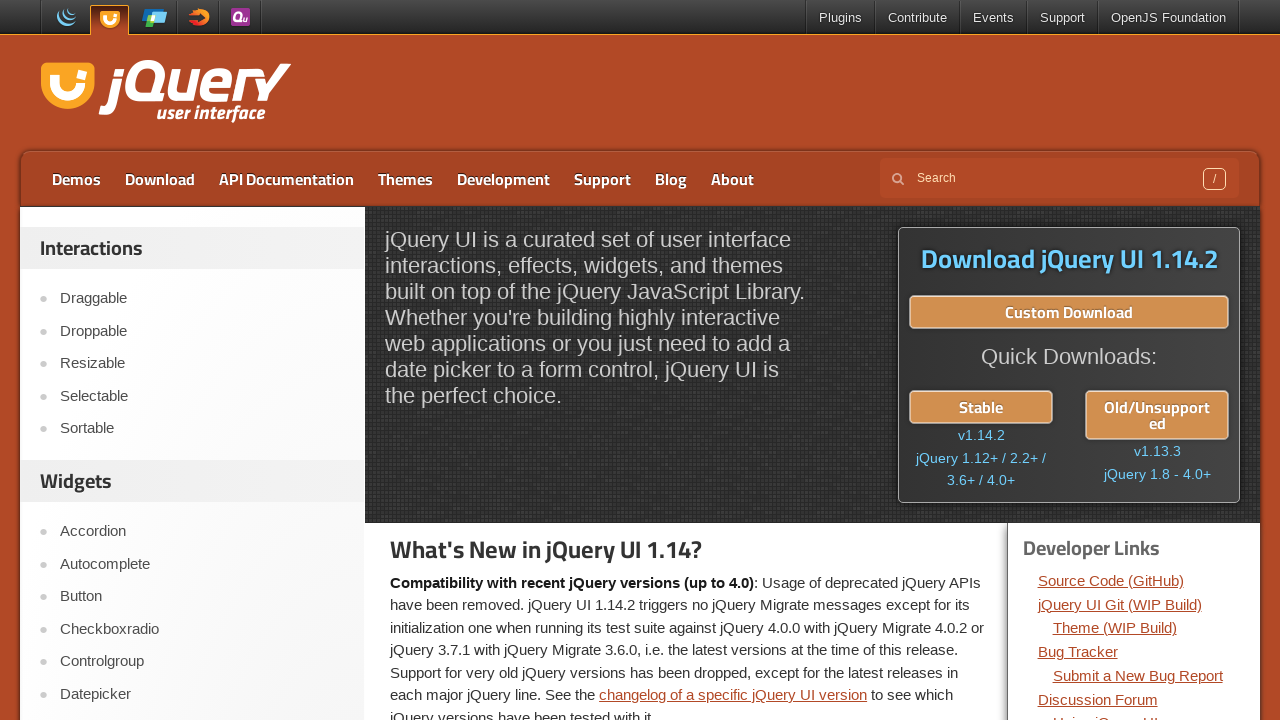

Clicked on Draggable link at (202, 299) on text=Draggable
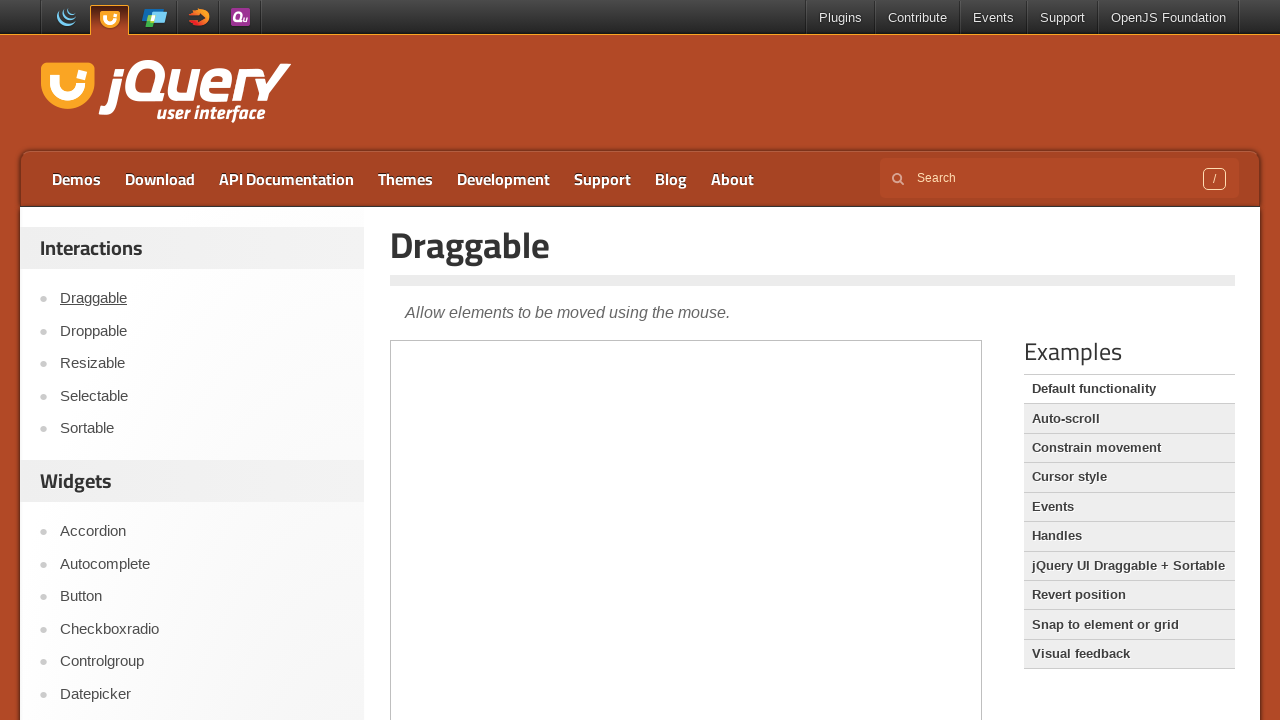

Waited for page to load
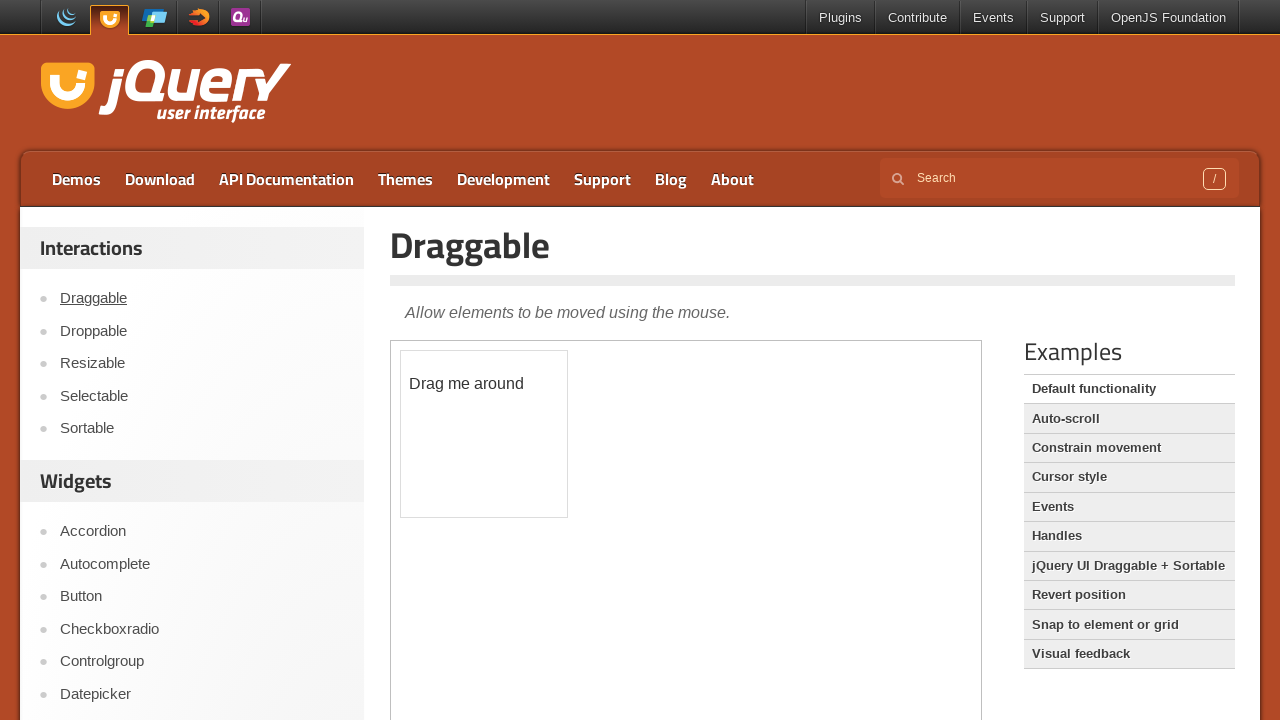

Located demo iframe
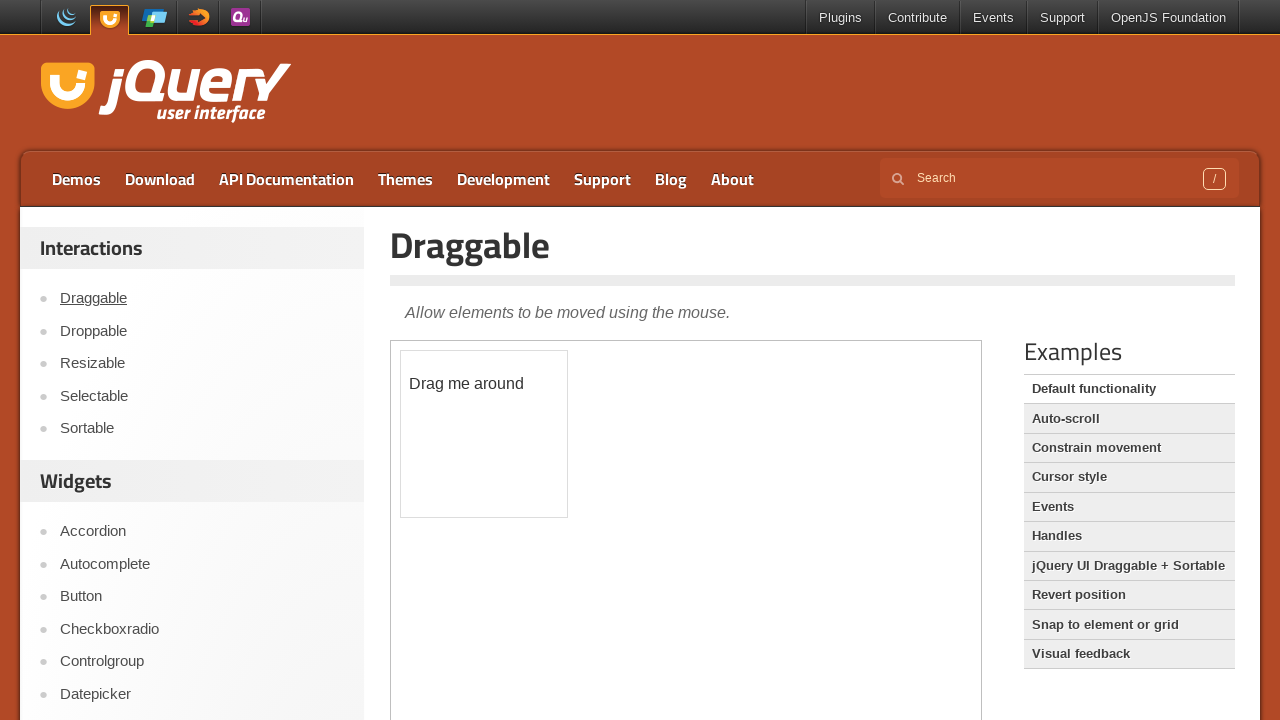

Located draggable element within iframe
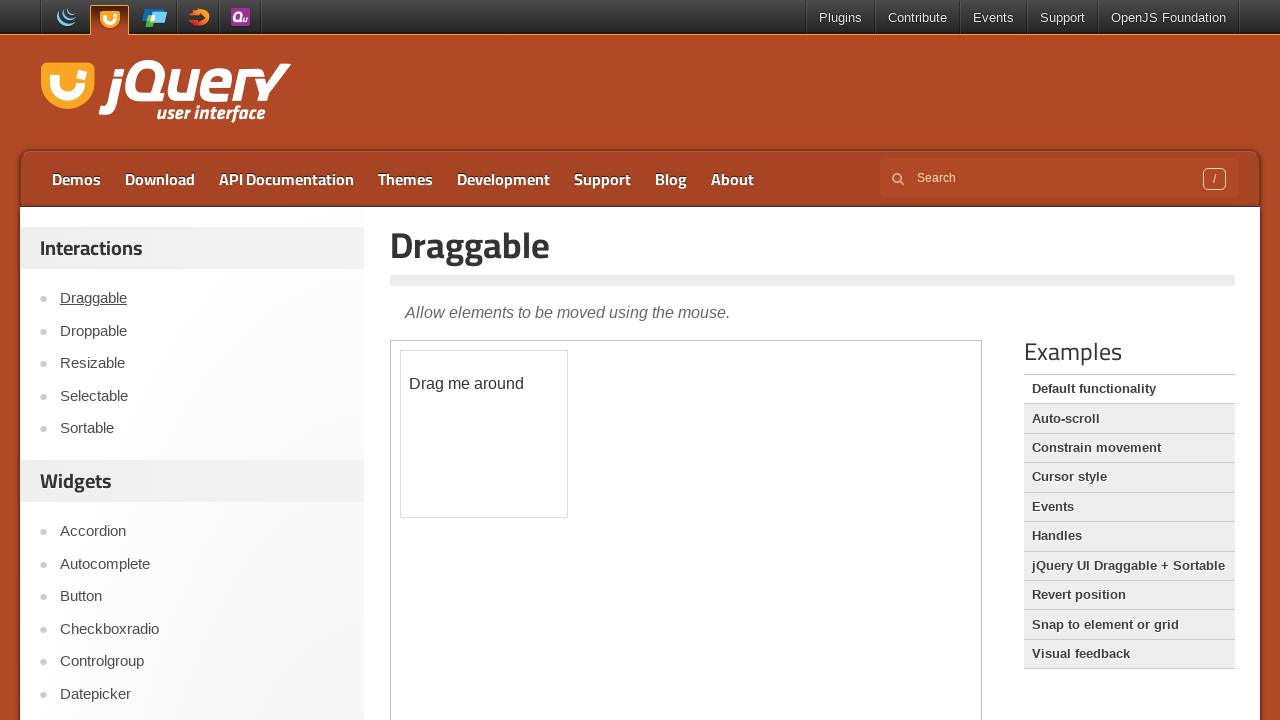

Waited for draggable element to become visible
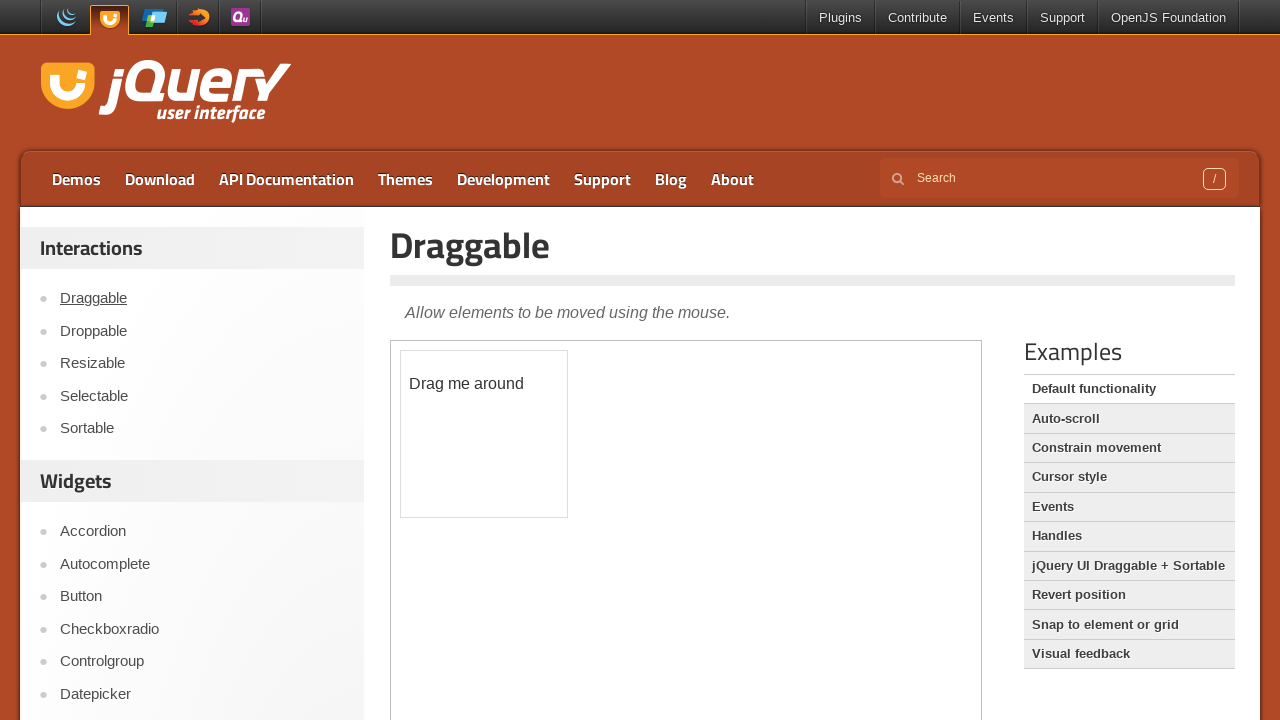

Verified draggable element is visible
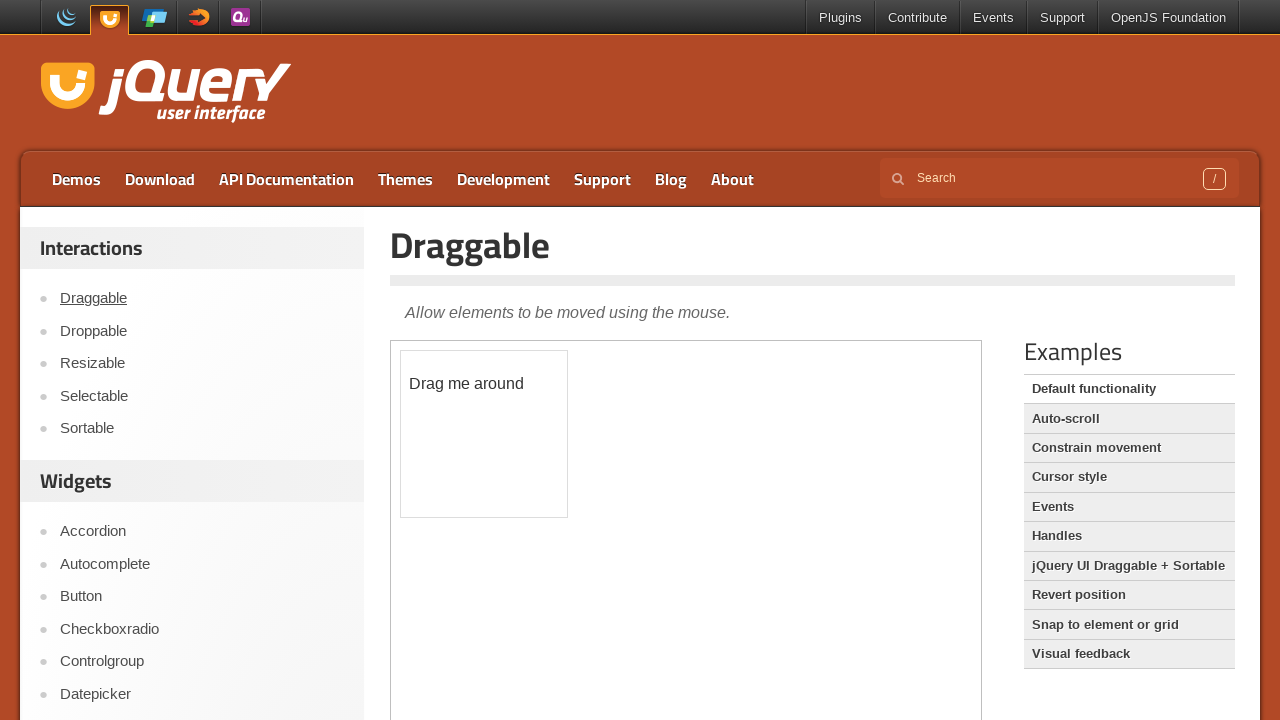

Clicked on Autocomplete link in main content at (202, 564) on text=Autocomplete
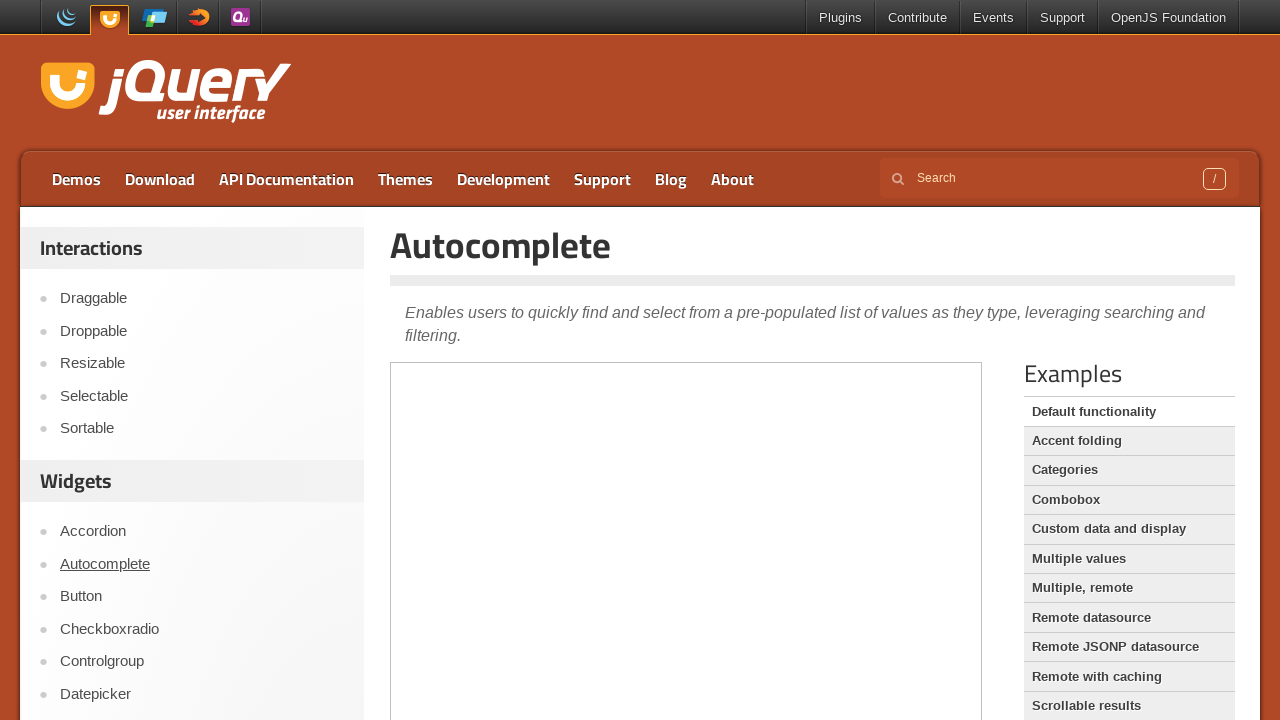

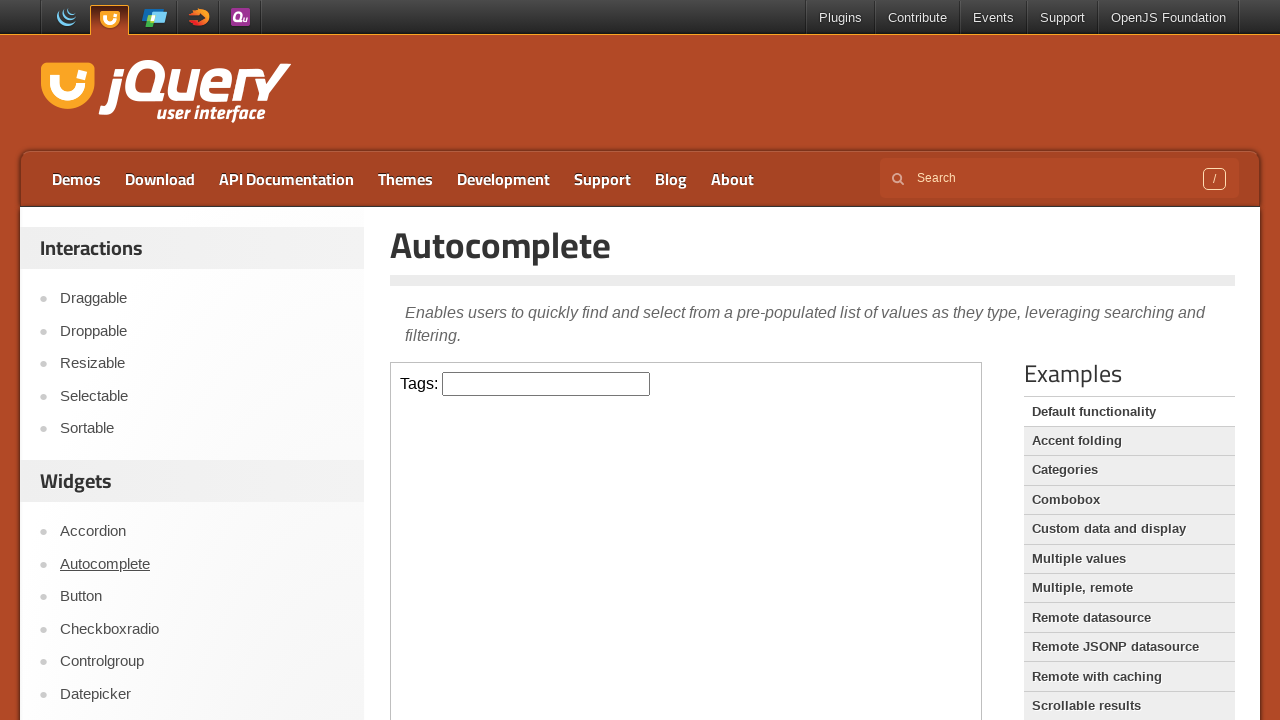